Tests browser tab management by opening a text comparison site, then opening a new tab and navigating to a second website (OrangeHRM demo site).

Starting URL: https://text-compare.com/

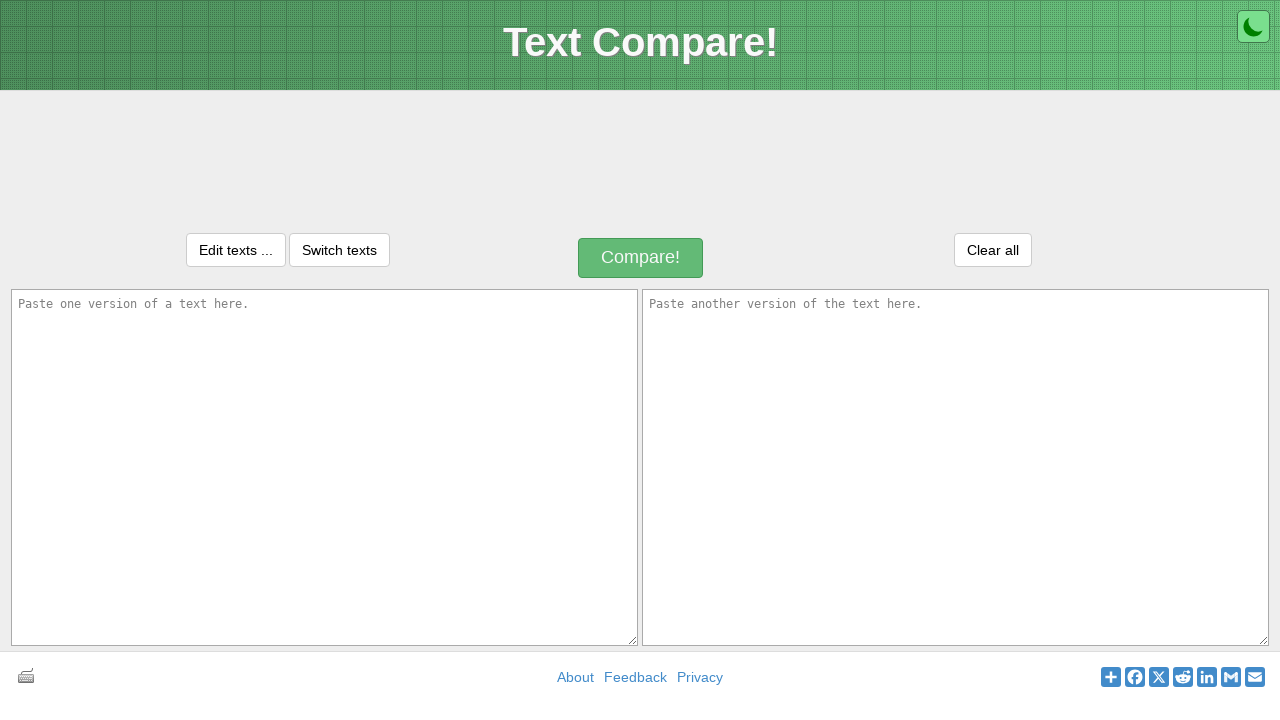

Opened a new browser tab
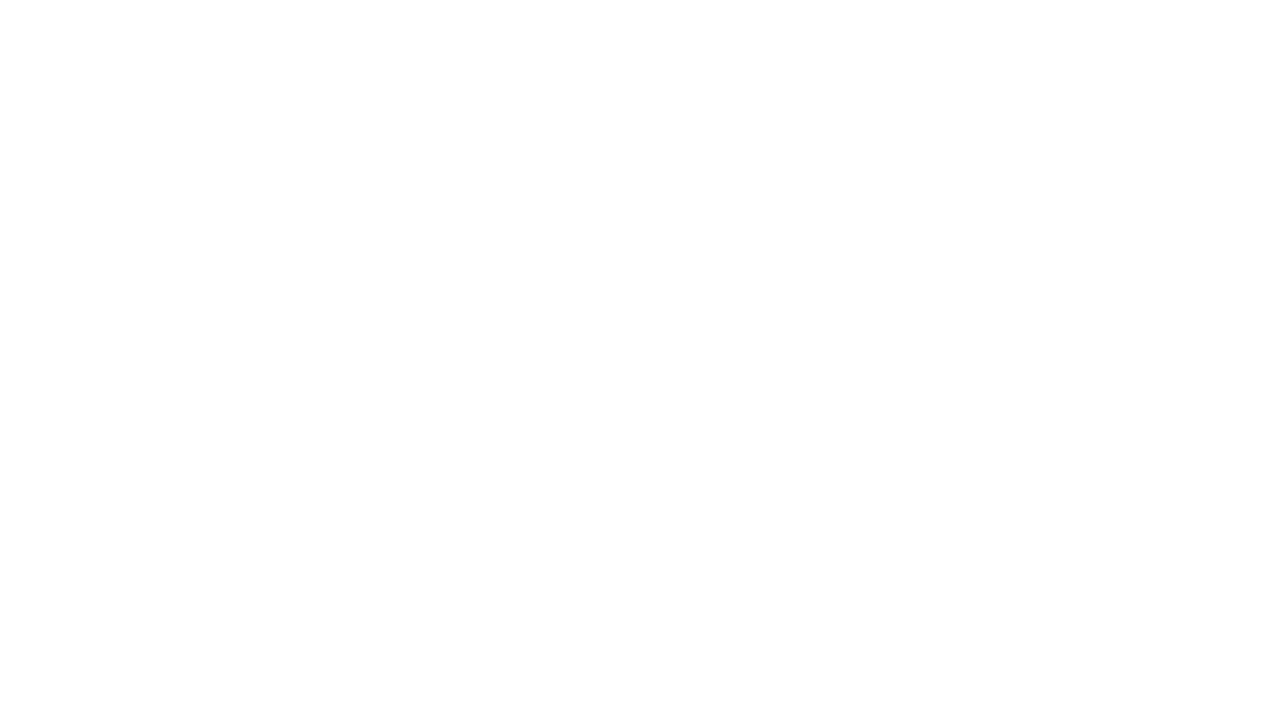

Navigated to OrangeHRM demo site
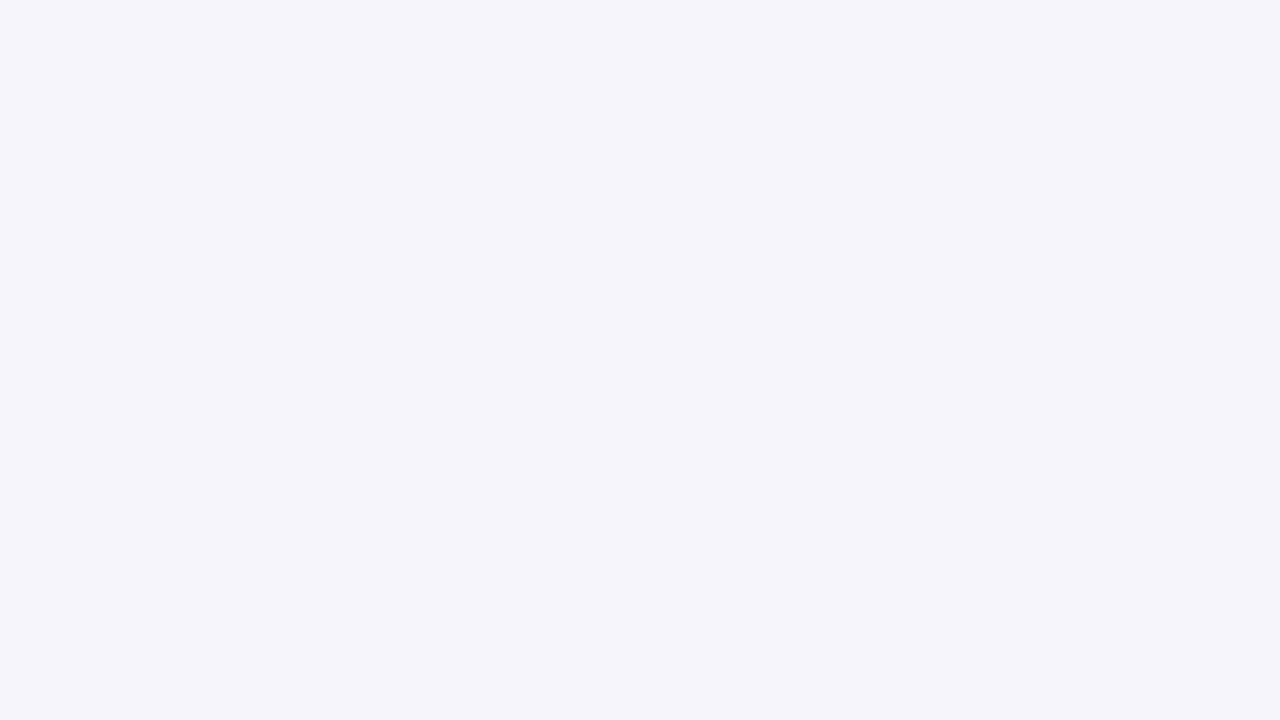

OrangeHRM page loaded (domcontentloaded state reached)
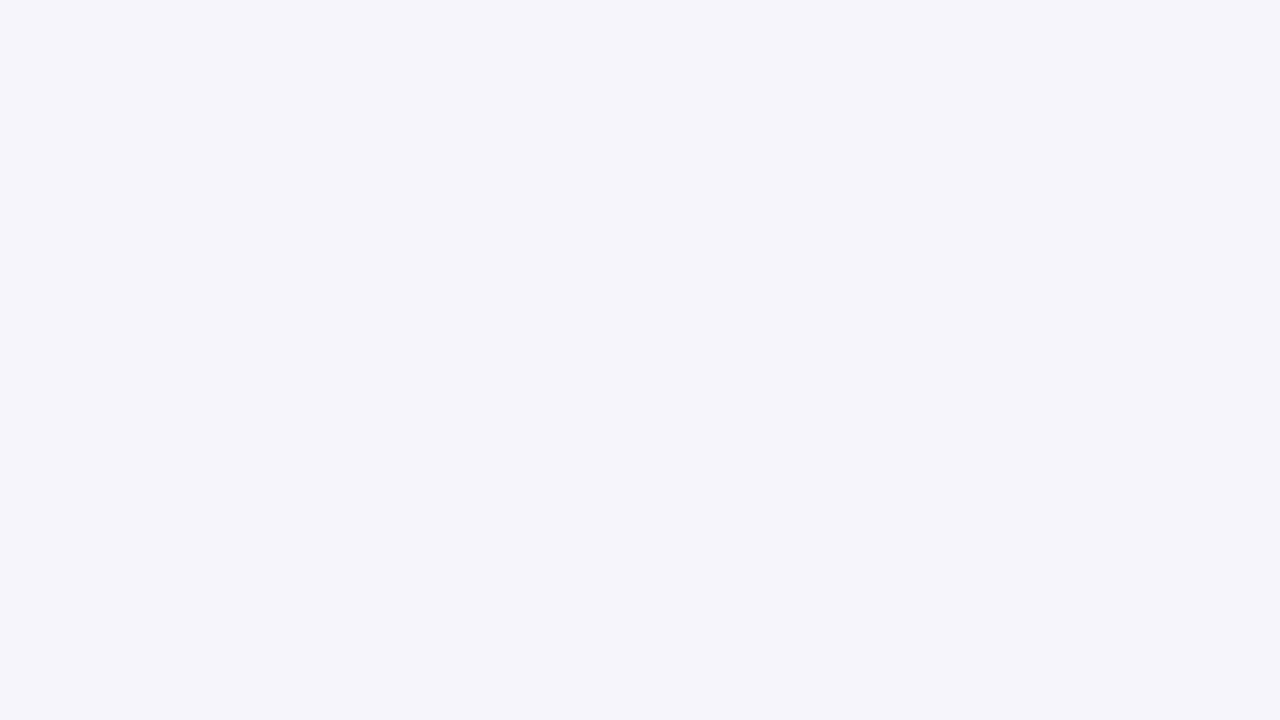

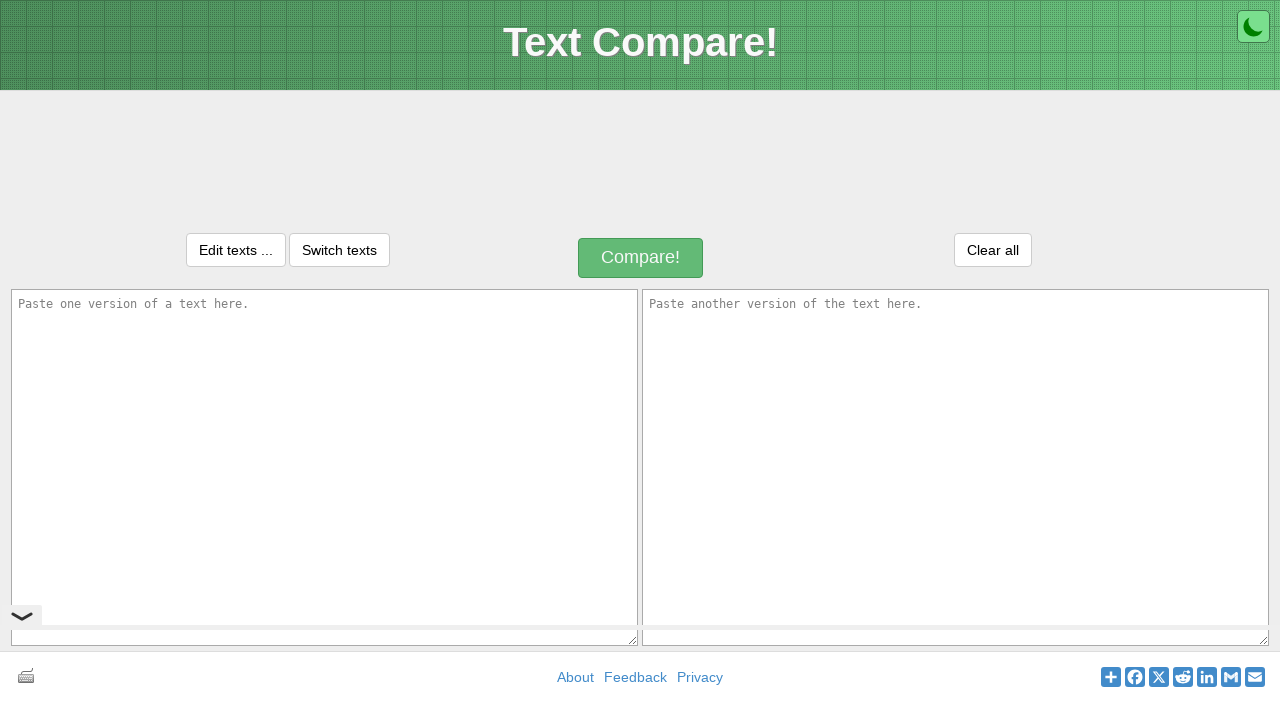